Tests opening a new tabbed window by clicking a button, waiting for the popup, then clicking on Downloads link in the new tab before closing it.

Starting URL: https://demo.automationtesting.in/Windows.html

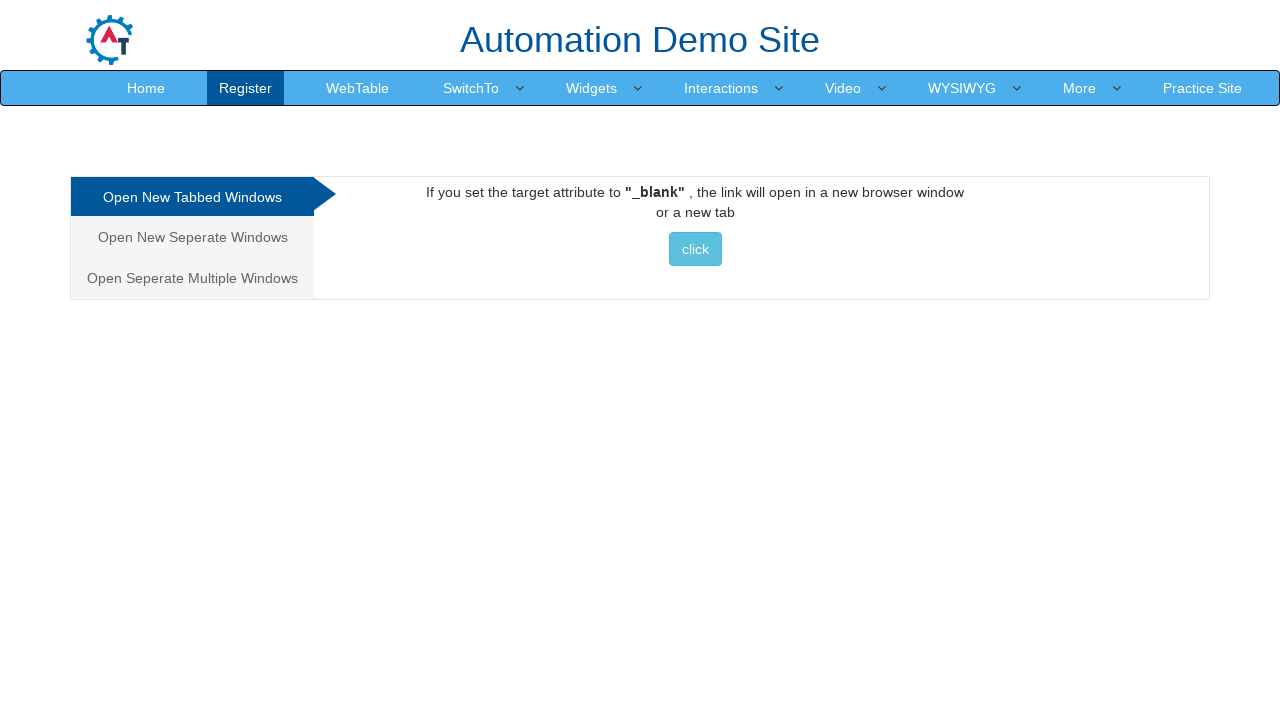

Clicked button to open new tabbed window and popup appeared at (695, 249) on button:has-text("click")
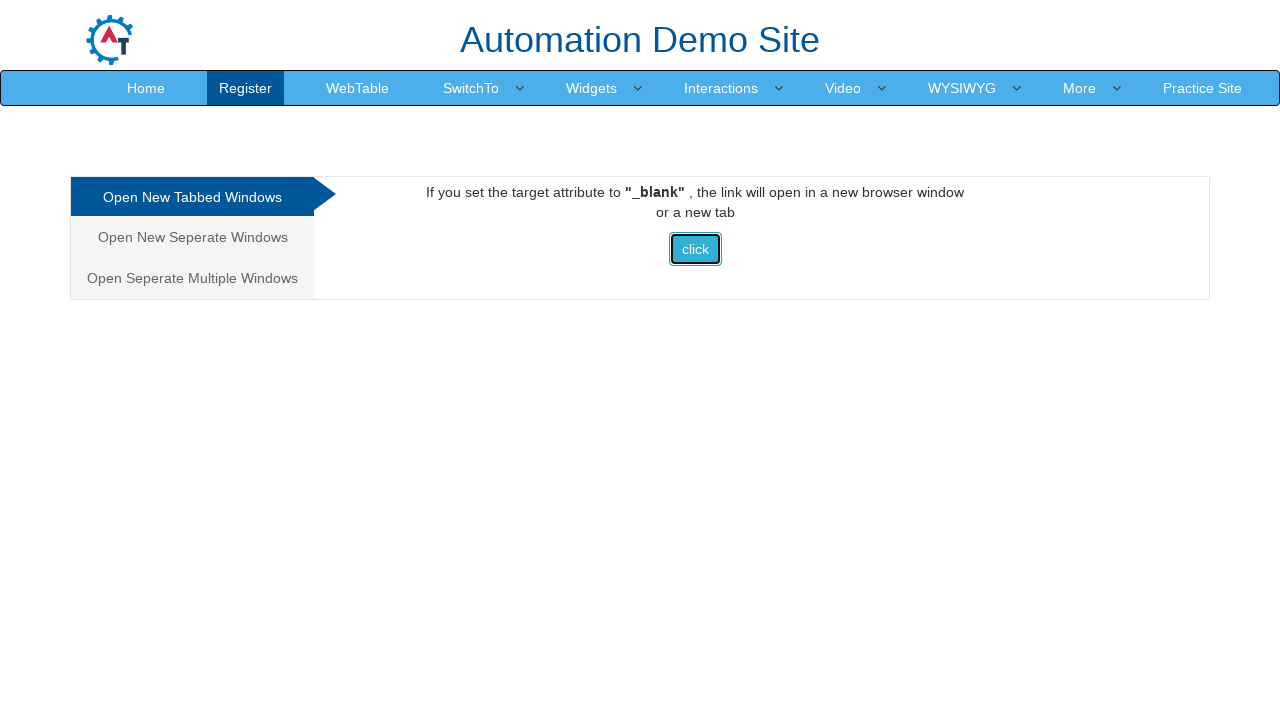

Retrieved new tab reference from popup
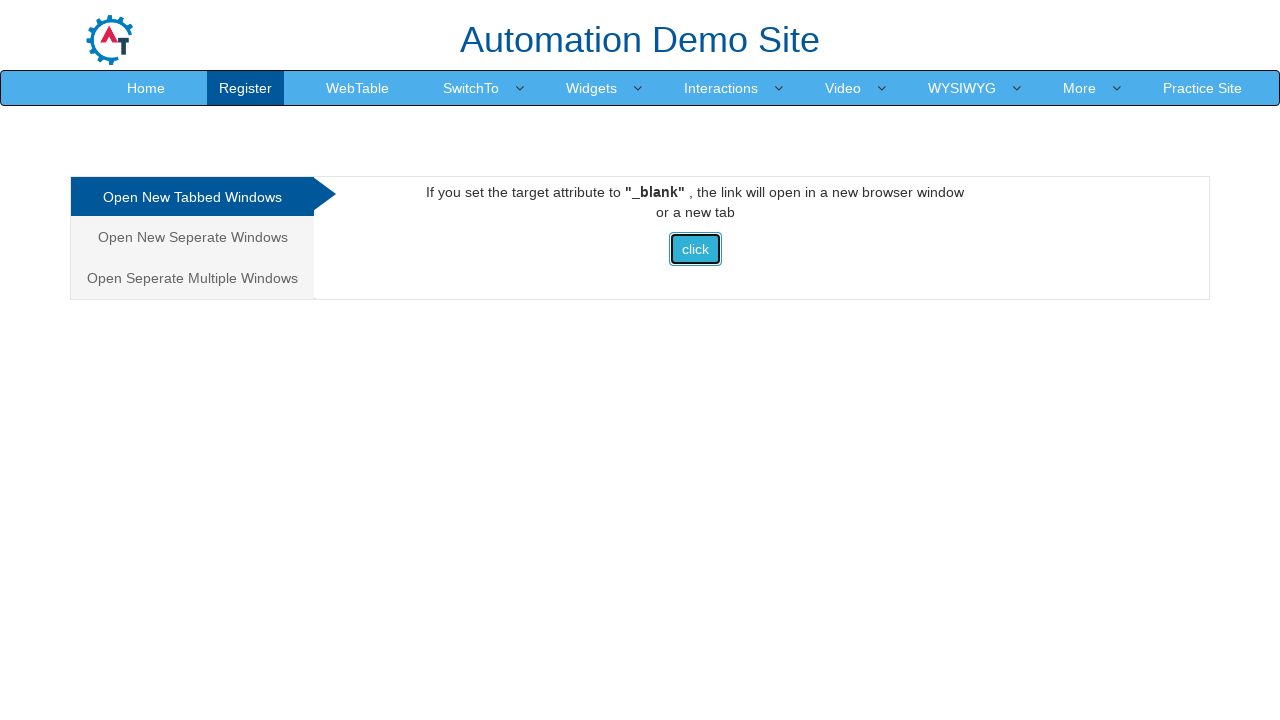

New tab finished loading
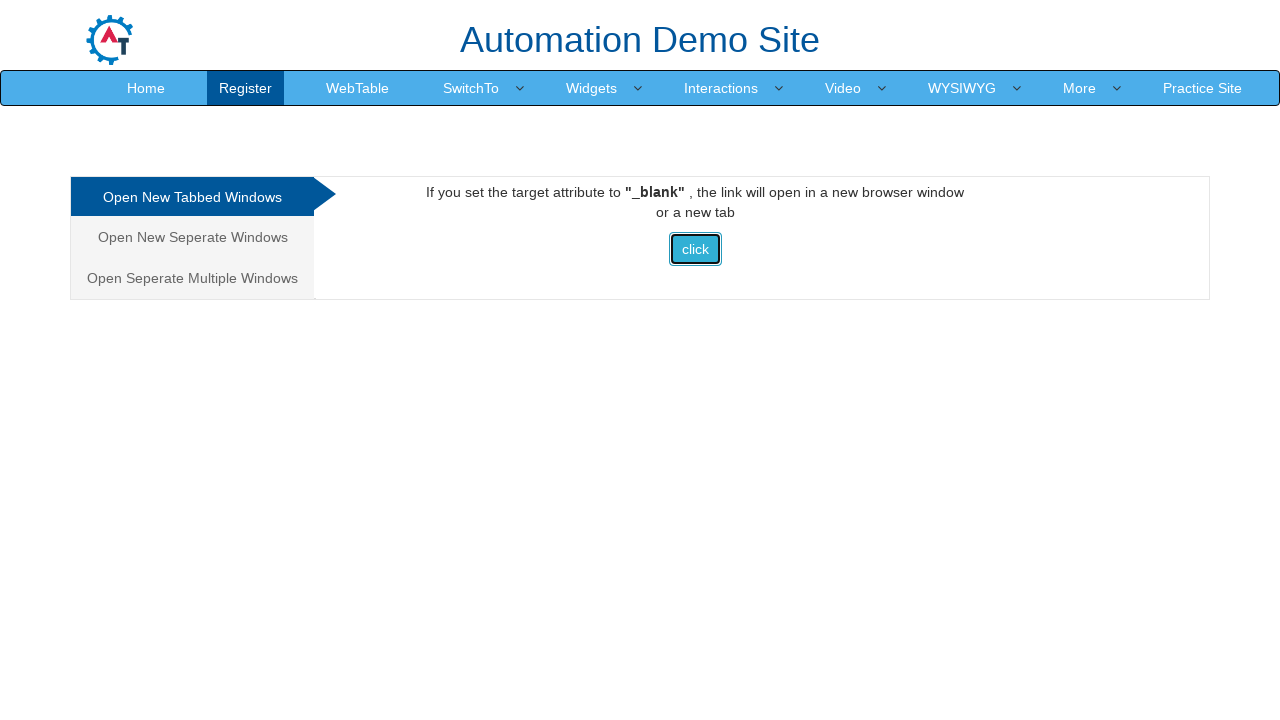

Clicked Downloads link in the new tab at (552, 32) on xpath=//span[normalize-space(text())="Downloads"]
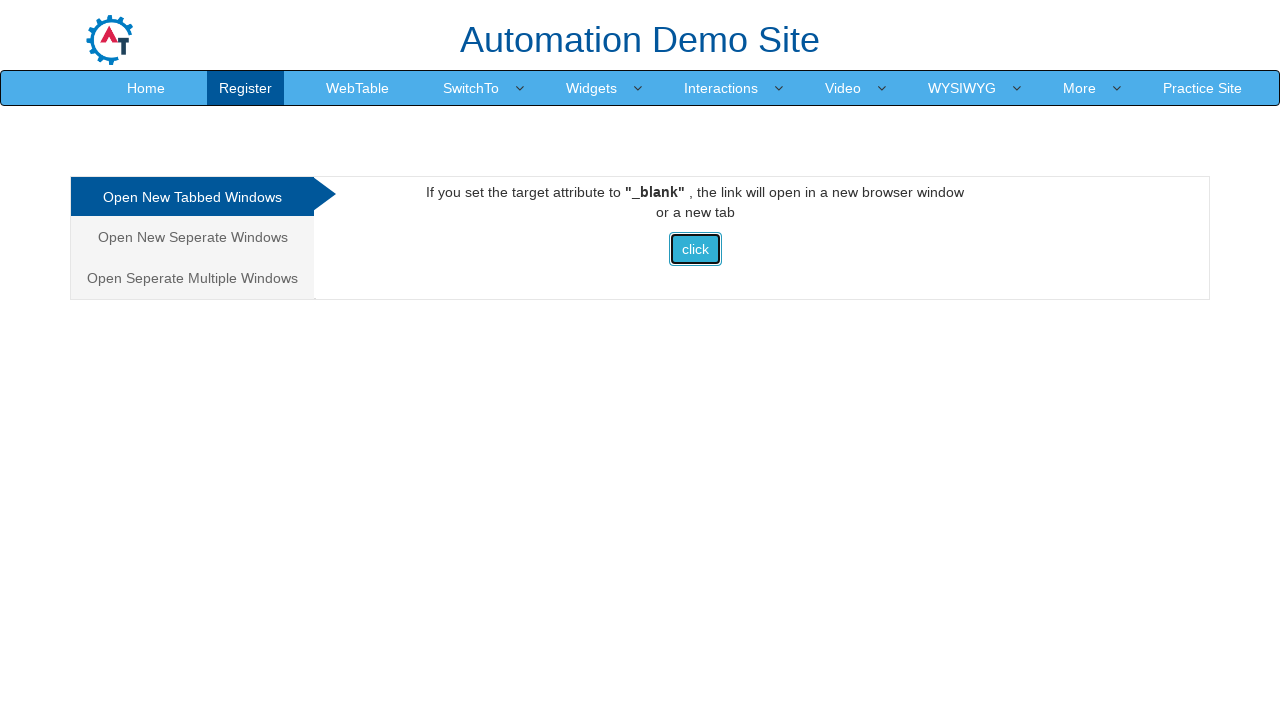

Closed the new tab
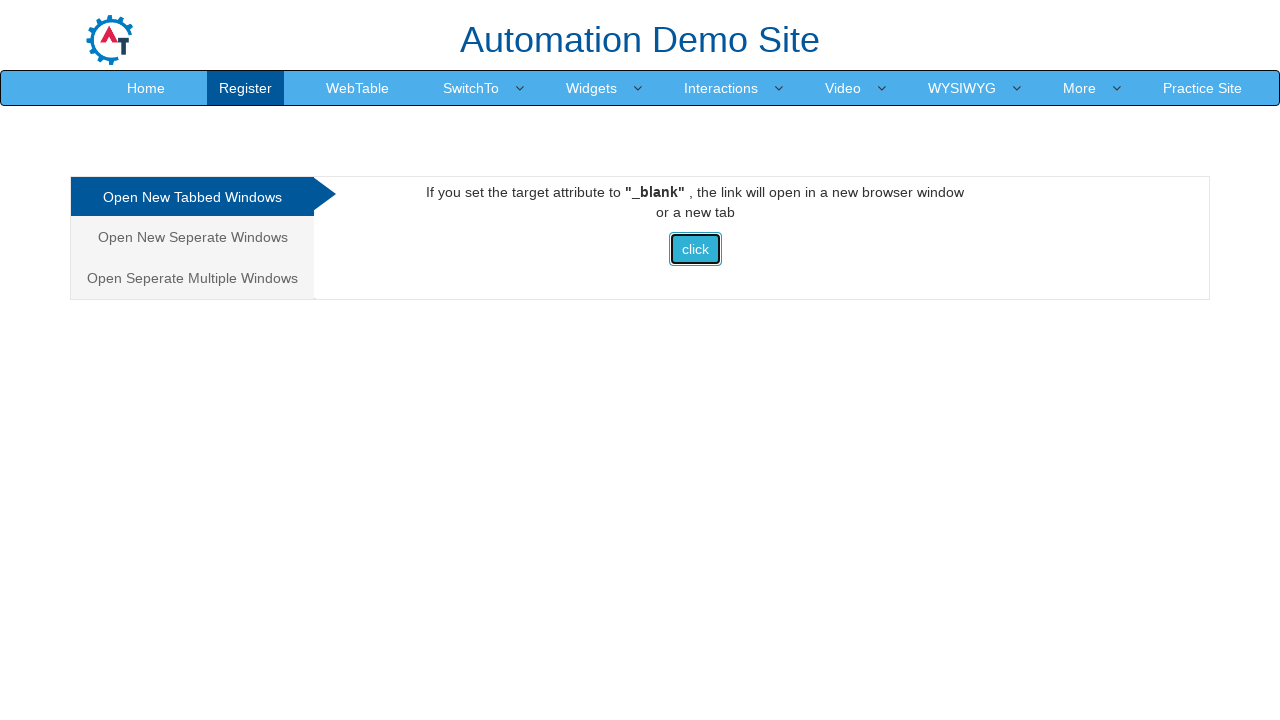

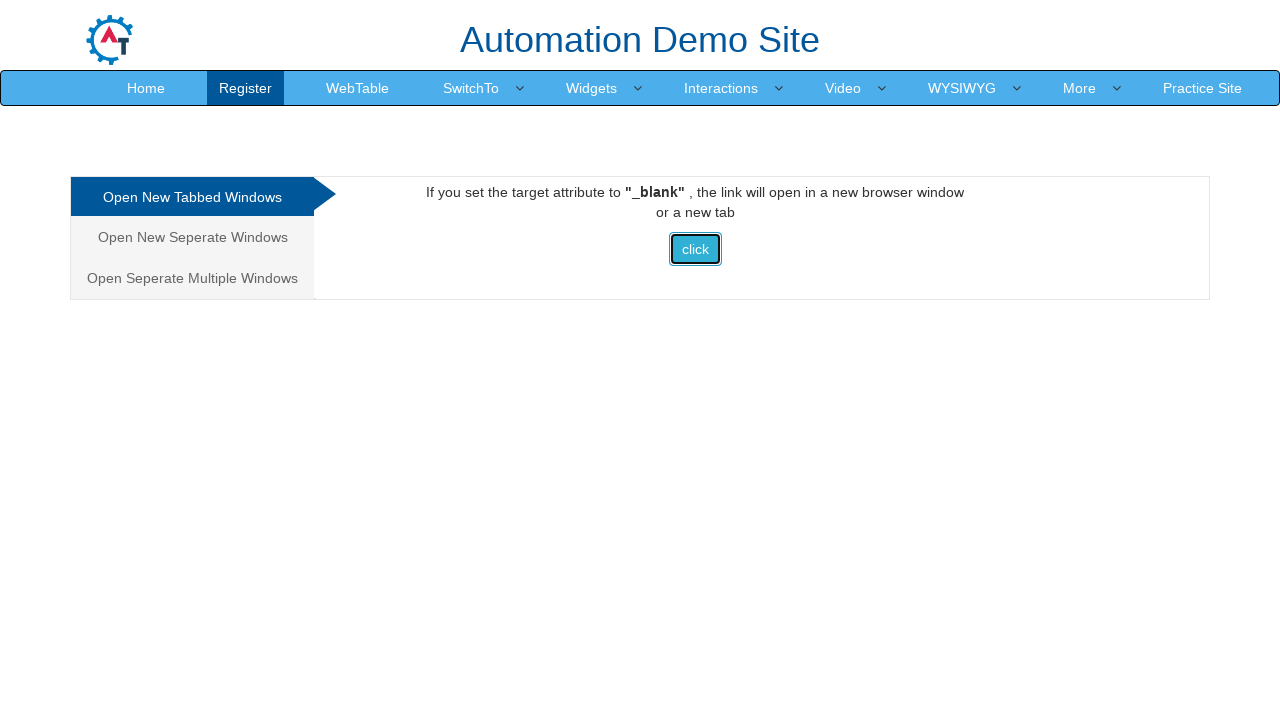